Tests checkbox functionality on a dropdown practice page by clicking a senior citizen discount checkbox and verifying its selection state

Starting URL: https://rahulshettyacademy.com/dropdownsPractise/

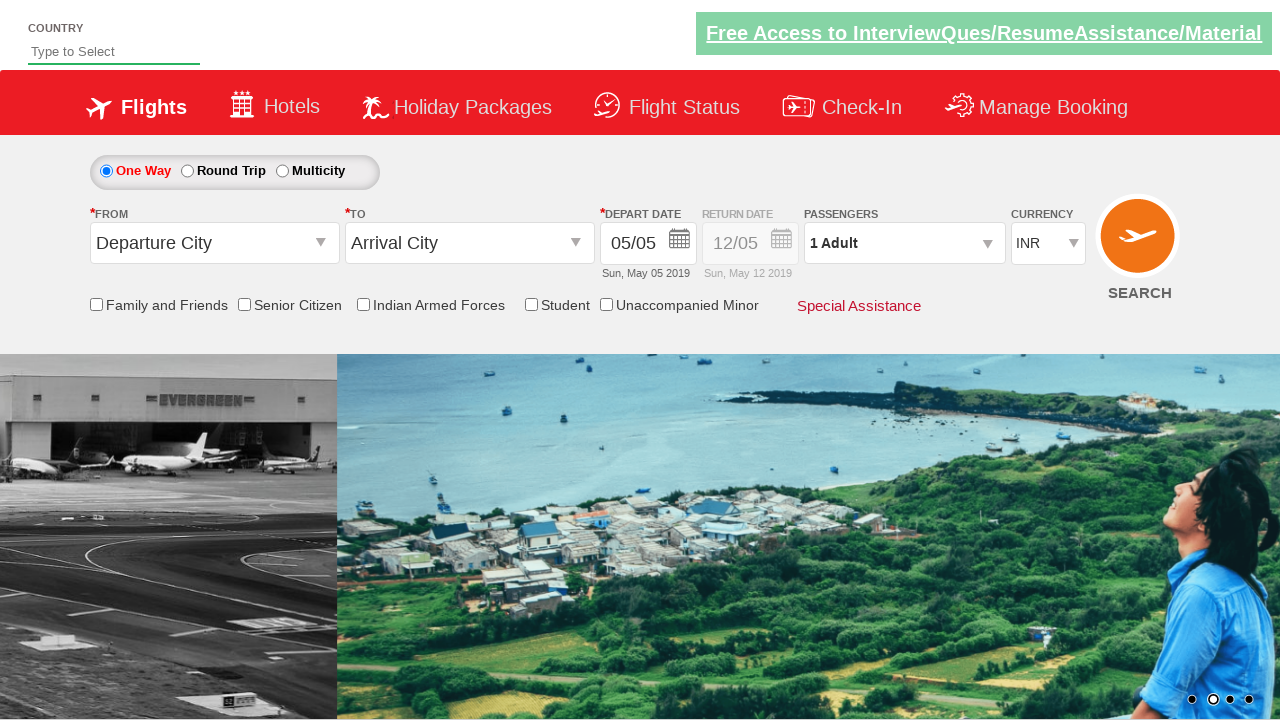

Located senior citizen discount checkbox element
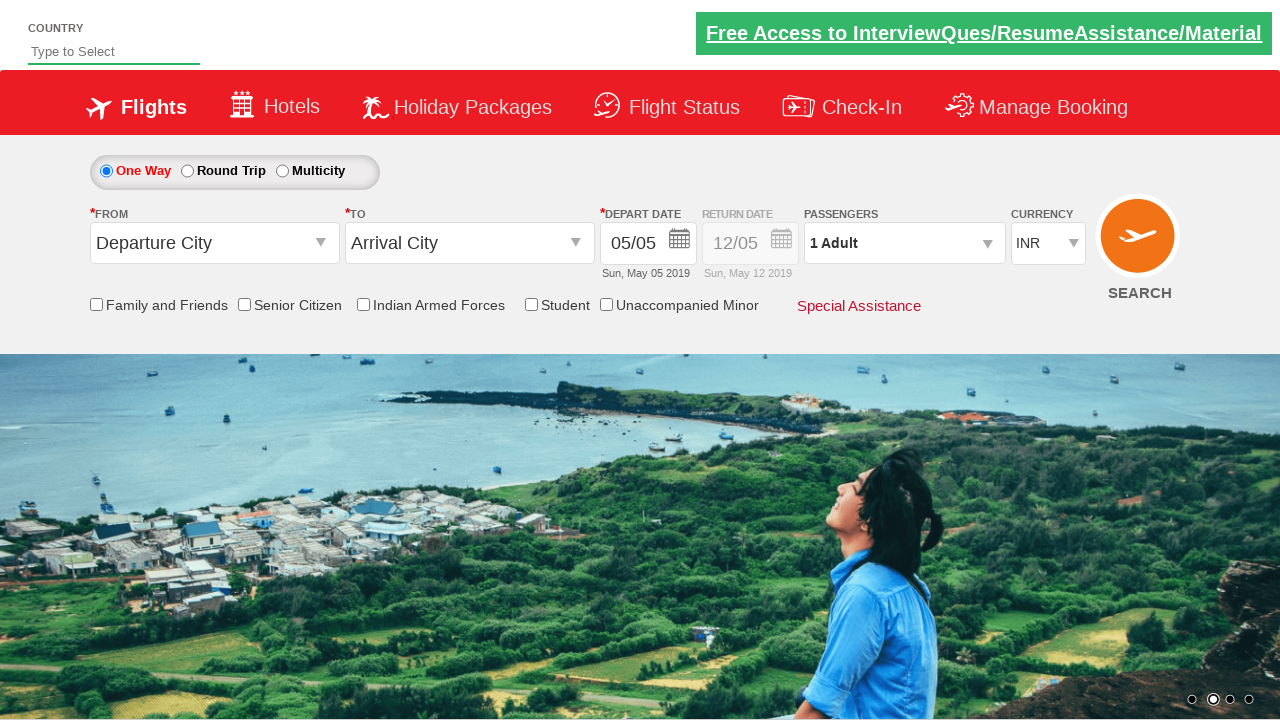

Clicked senior citizen discount checkbox at (244, 304) on #ctl00_mainContent_chk_SeniorCitizenDiscount
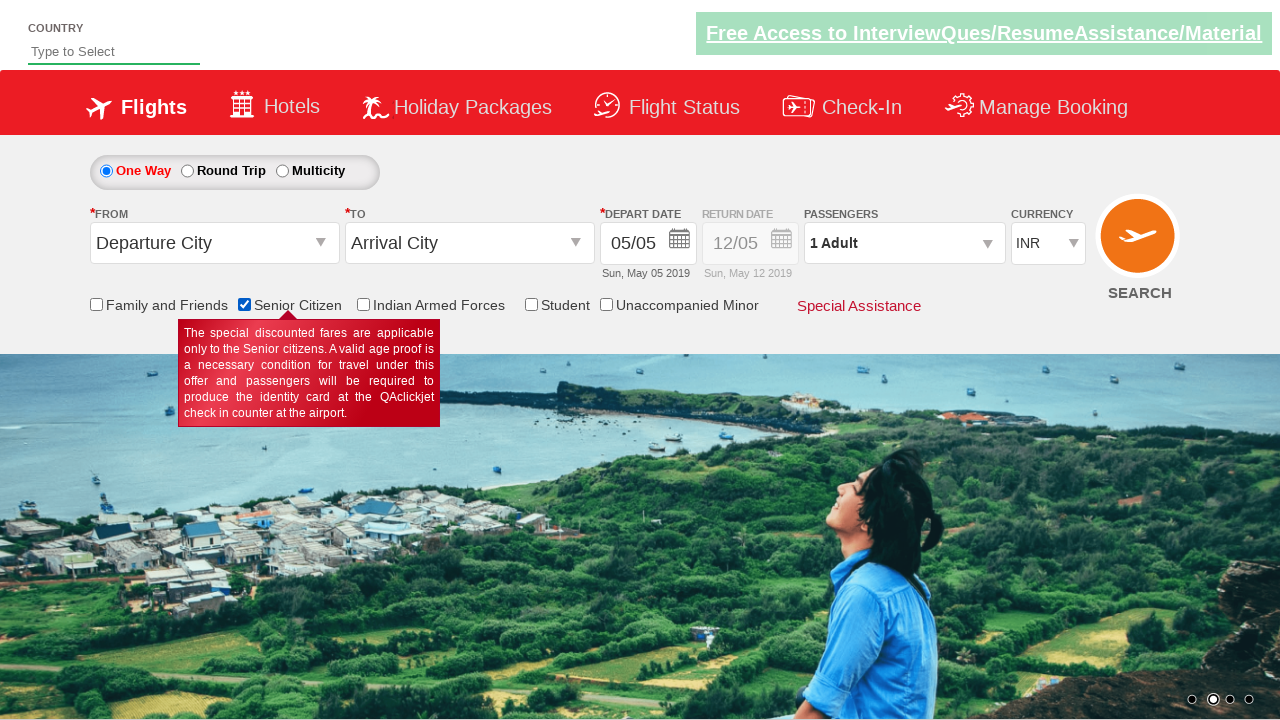

Verified that senior citizen discount checkbox is now checked
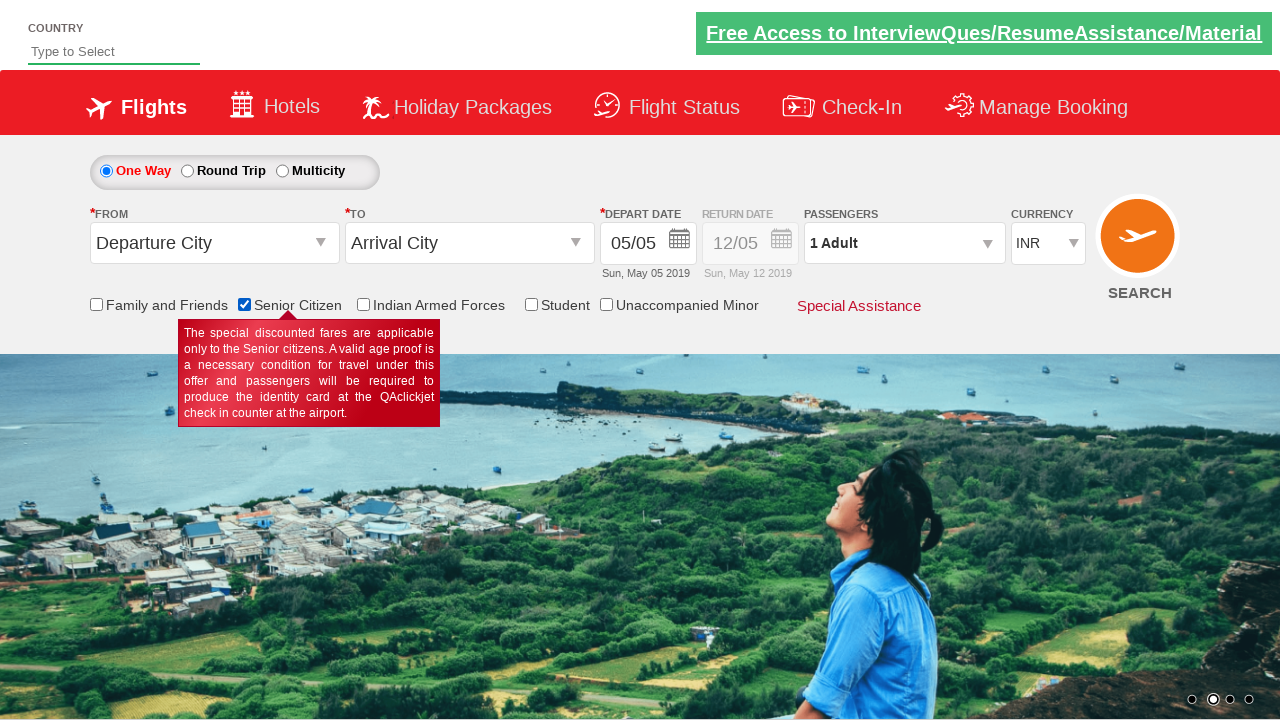

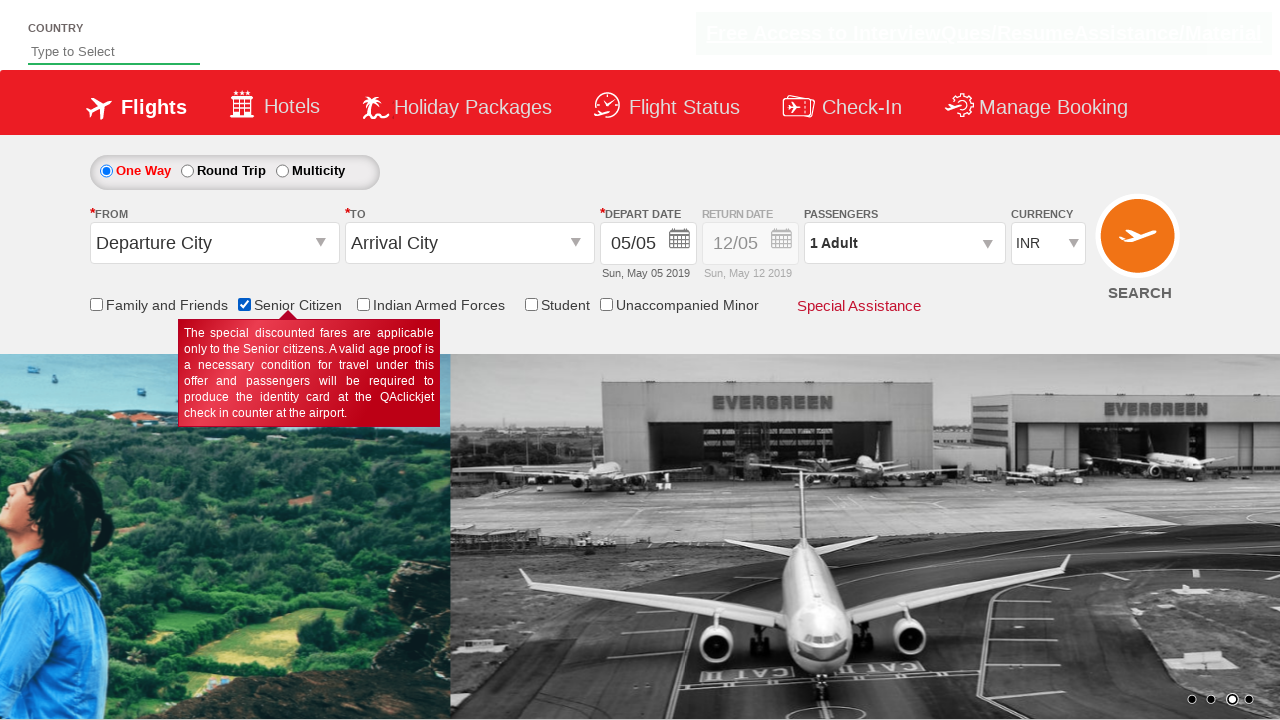